Tests scrolling functionality and relative locators by scrolling down the page and clicking a button below the Mouse Hover Example section

Starting URL: http://qaclickacademy.com/practice.php

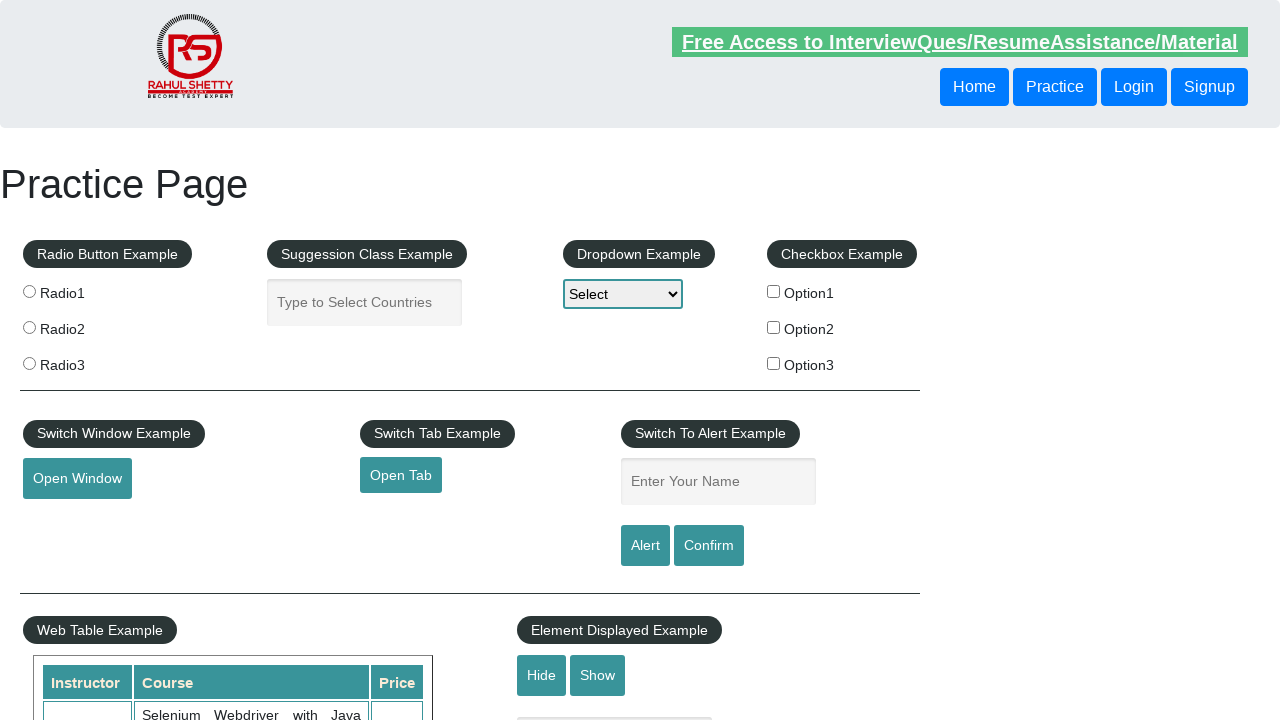

Scrolled down 800 pixels on the page
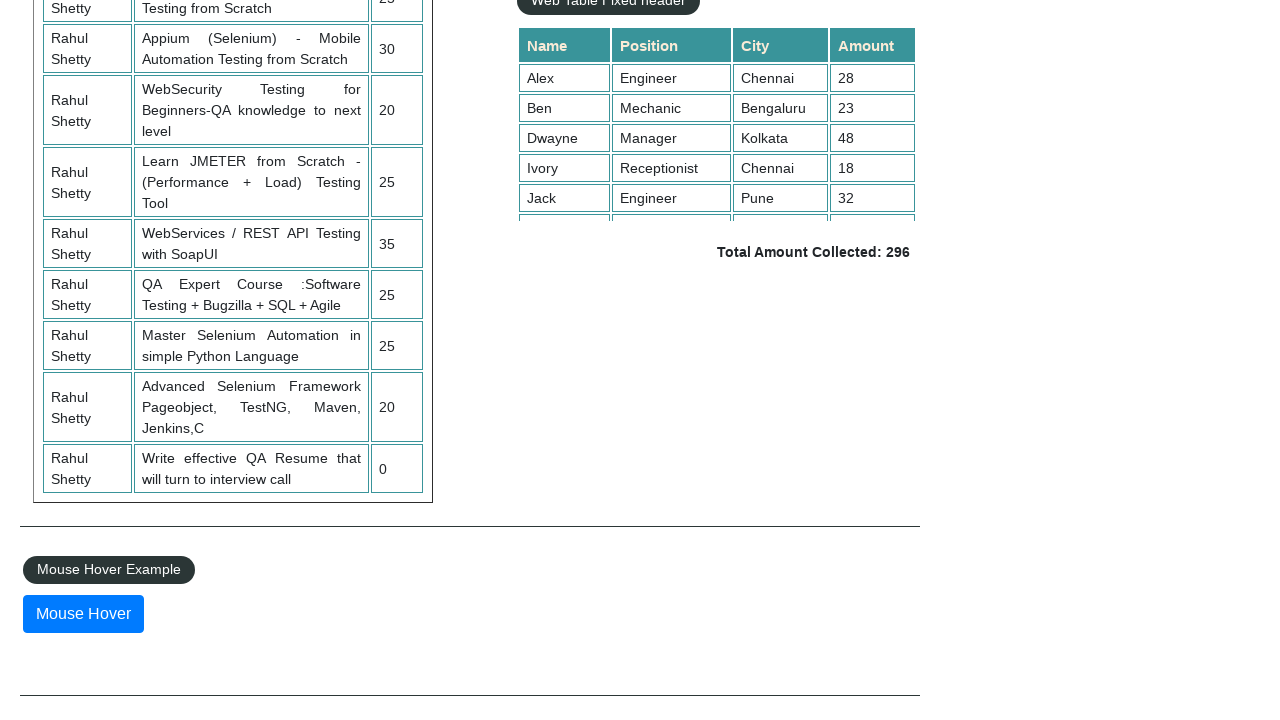

Located the 'Mouse Hover Example' legend element
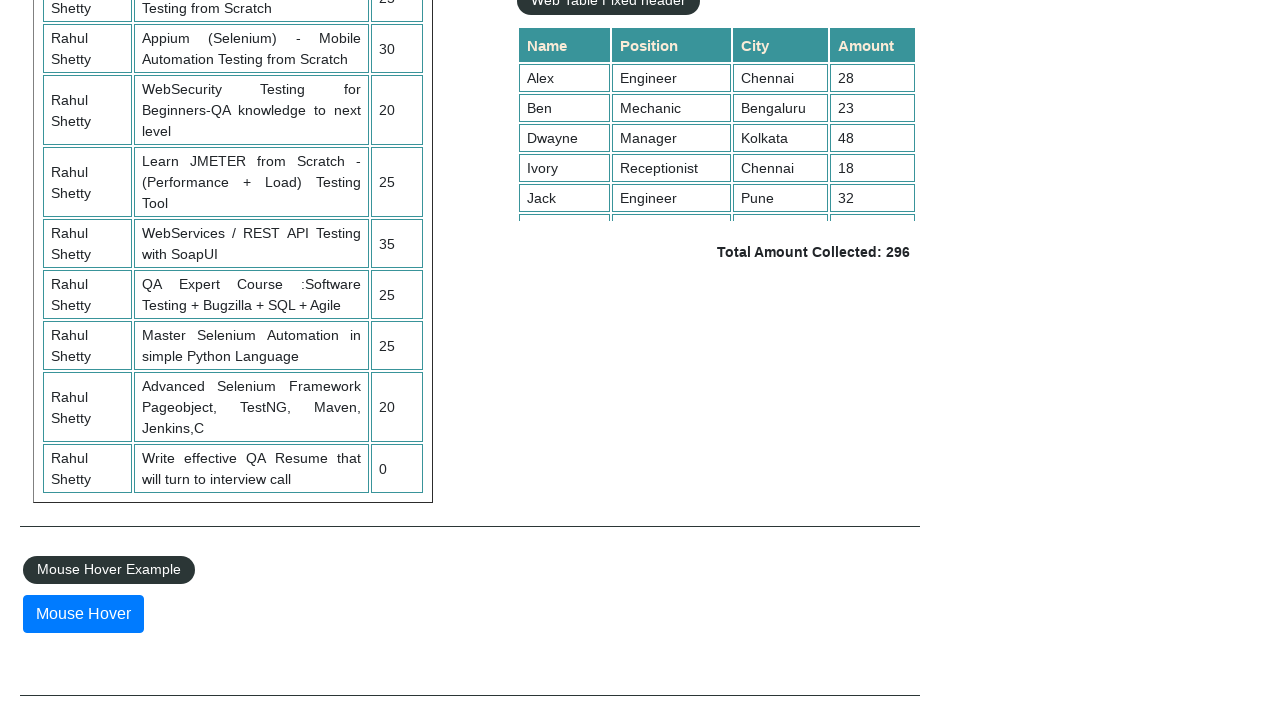

Scrolled legend into view if needed
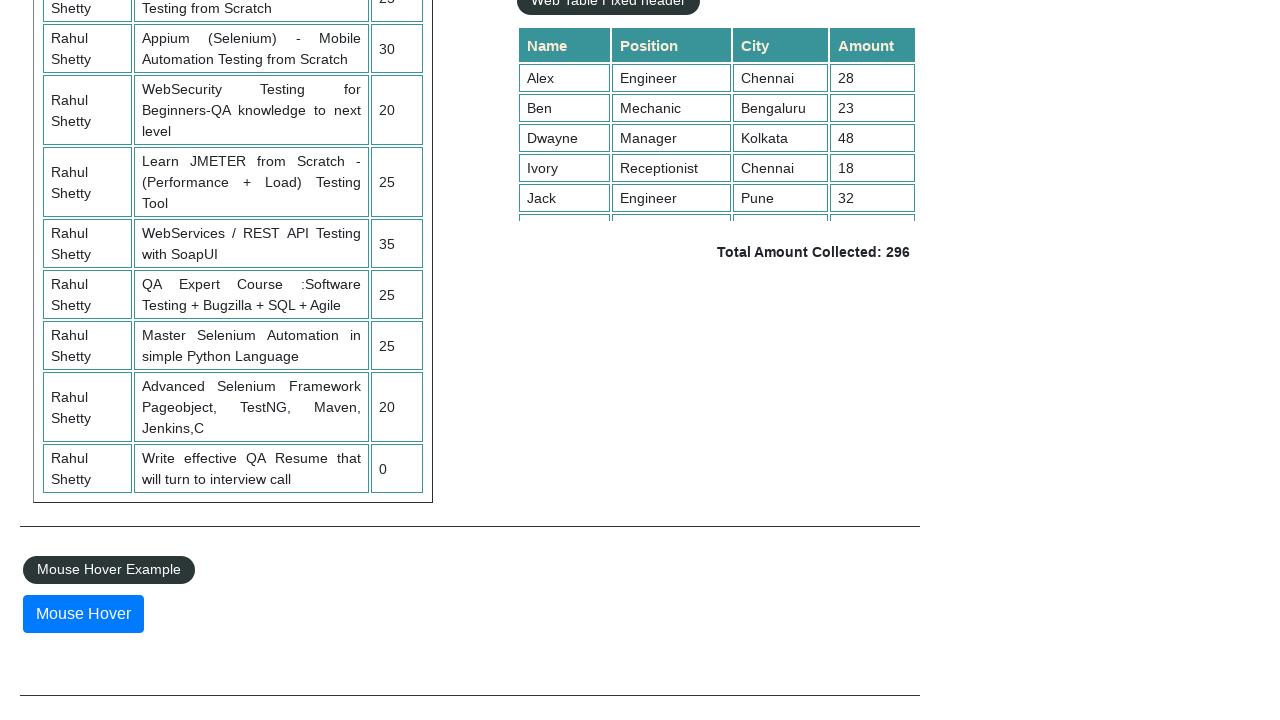

Retrieved all button elements on the page
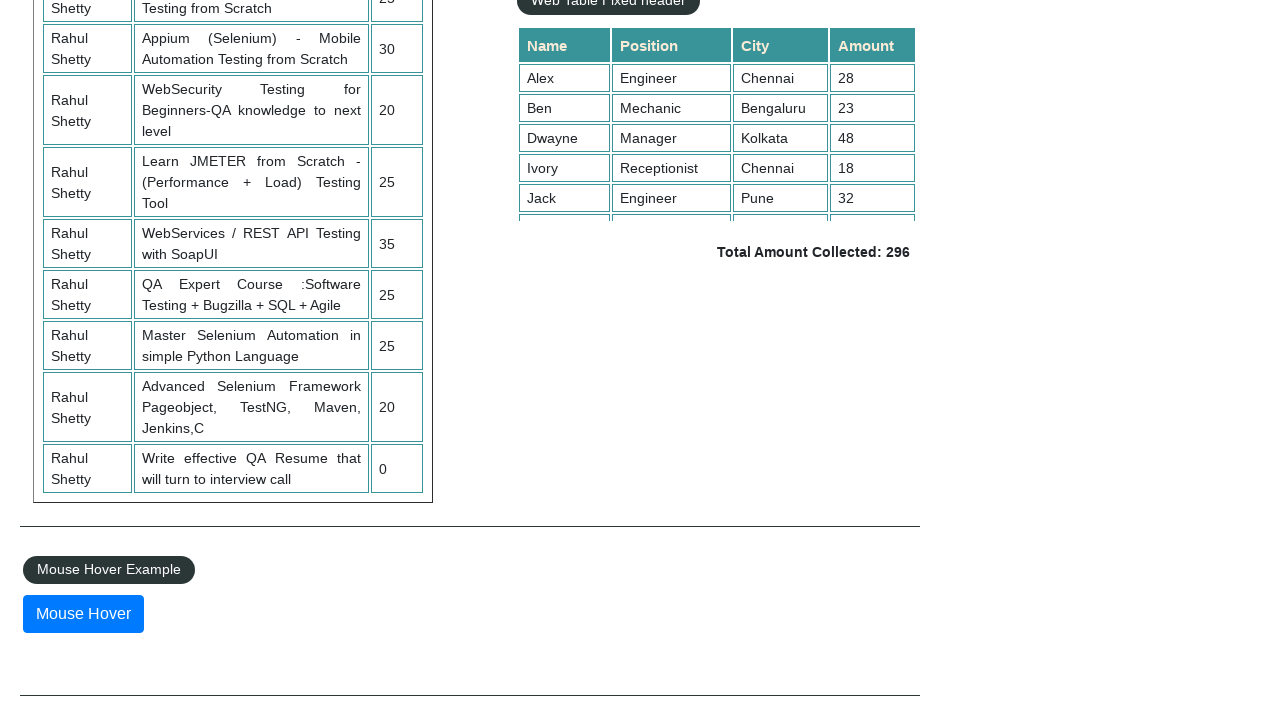

Clicked button positioned below the 'Mouse Hover Example' legend at (83, 614) on button >> nth=5
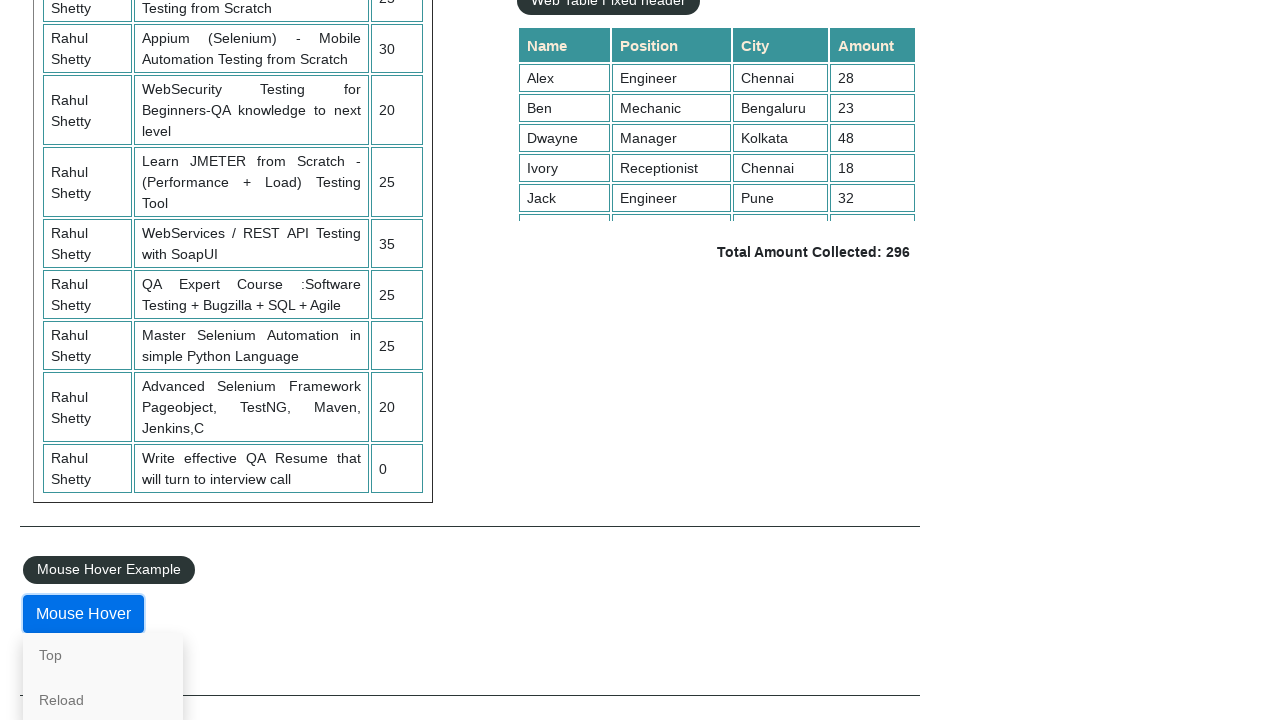

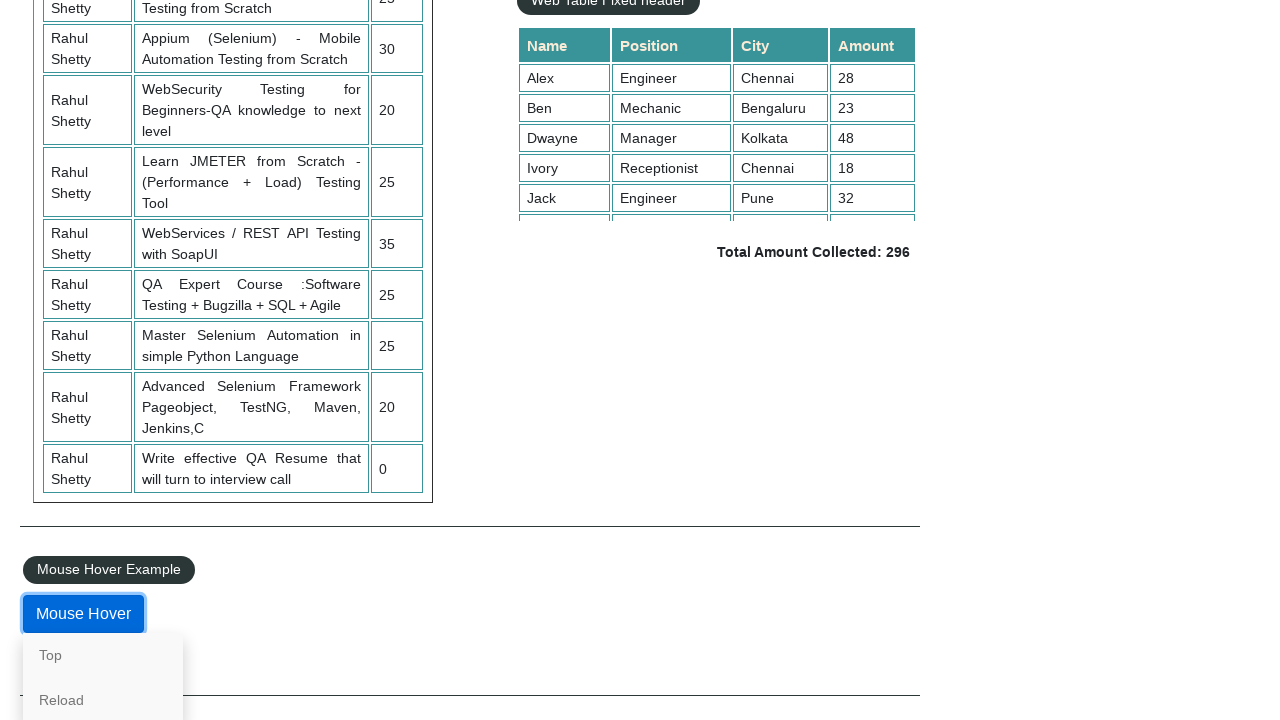